Navigates to a gem search page and checks for stock availability by looking for notification and "not found" message elements.

Starting URL: https://betterthandiamond.com/amora-gem-search.php

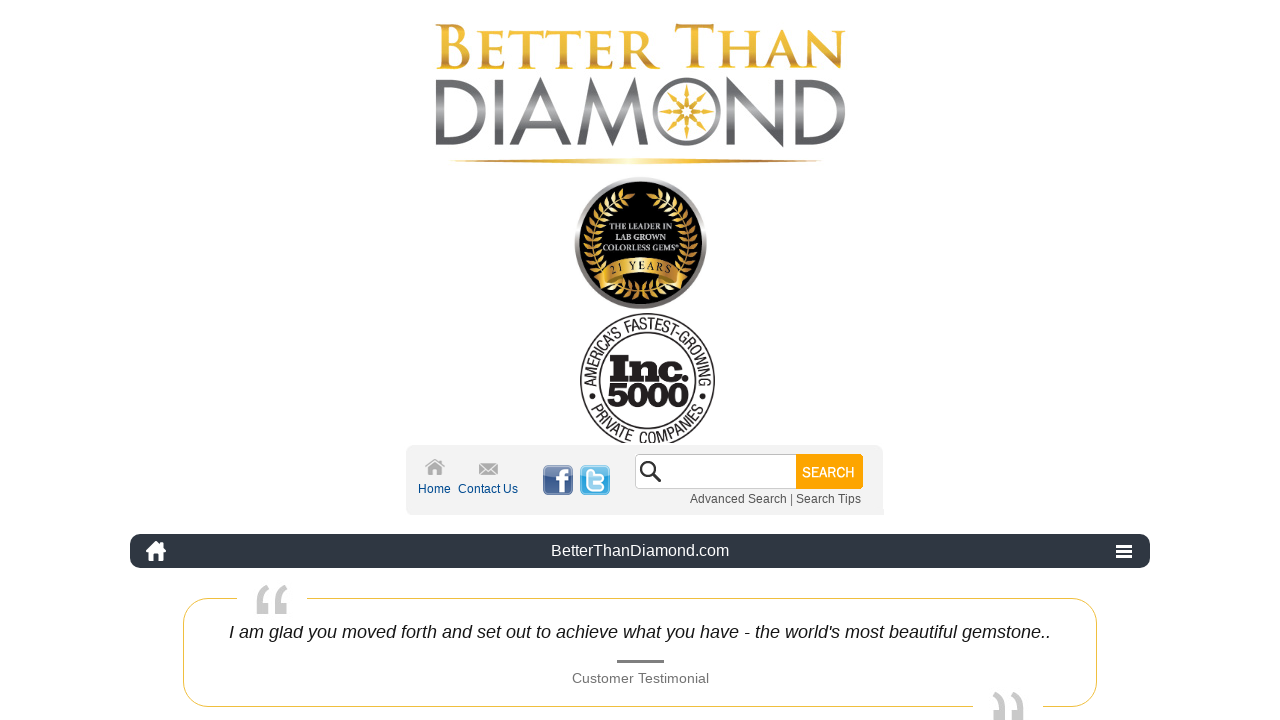

Navigated to Amora gem search page
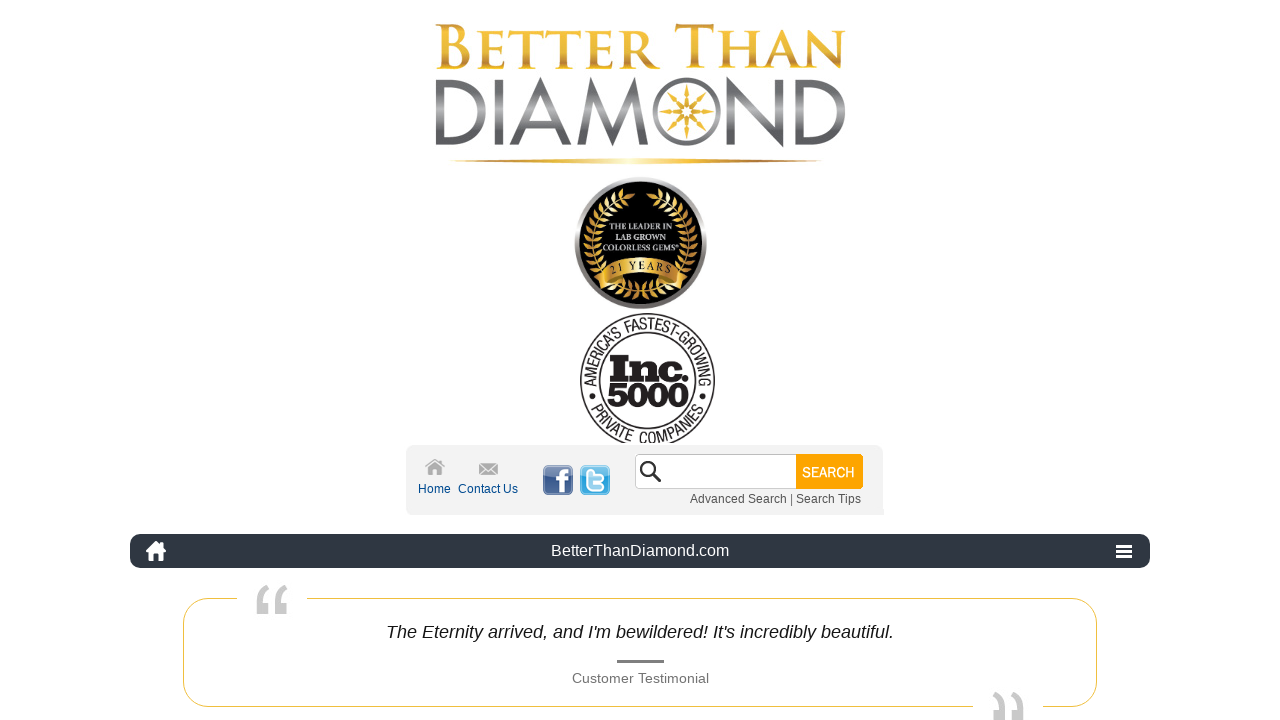

Notification link element appeared on the page
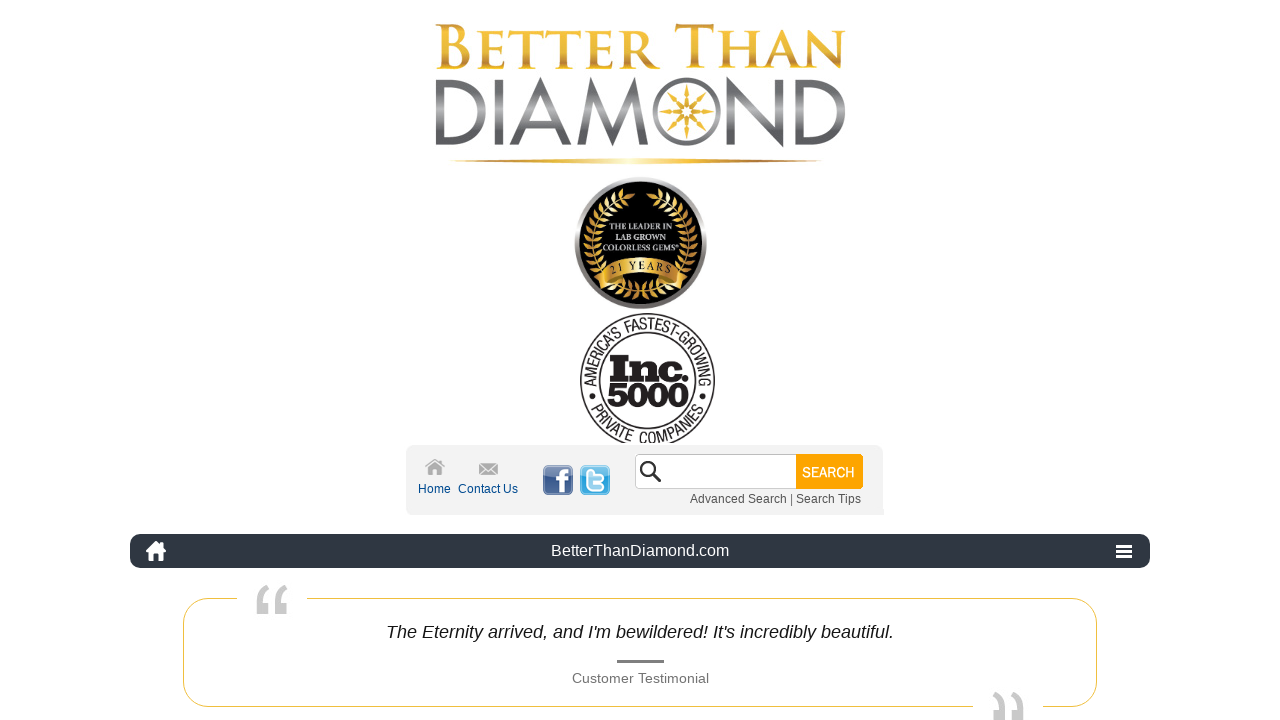

Not found message element appeared on the page
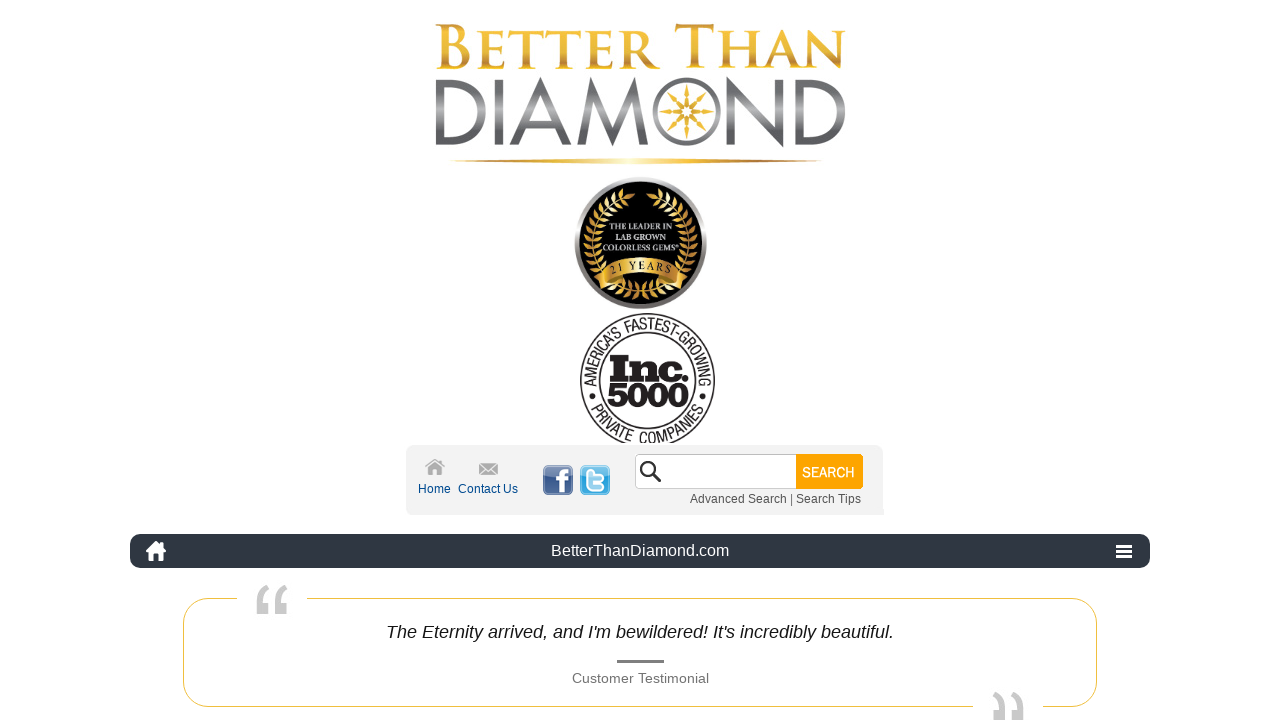

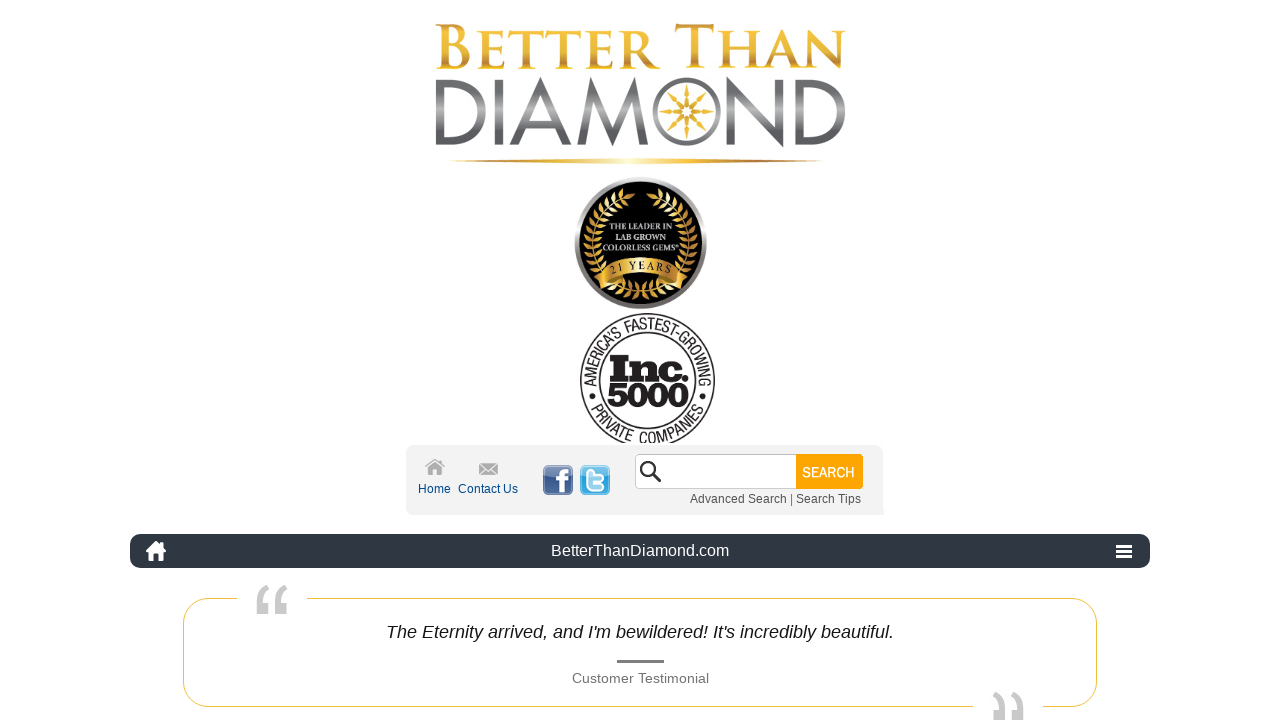